Tests calculator invalid input handling: enters "invalid" as first number and 10 as second, and verifies the result shows invalid input message

Starting URL: https://calculatorhtml.onrender.com

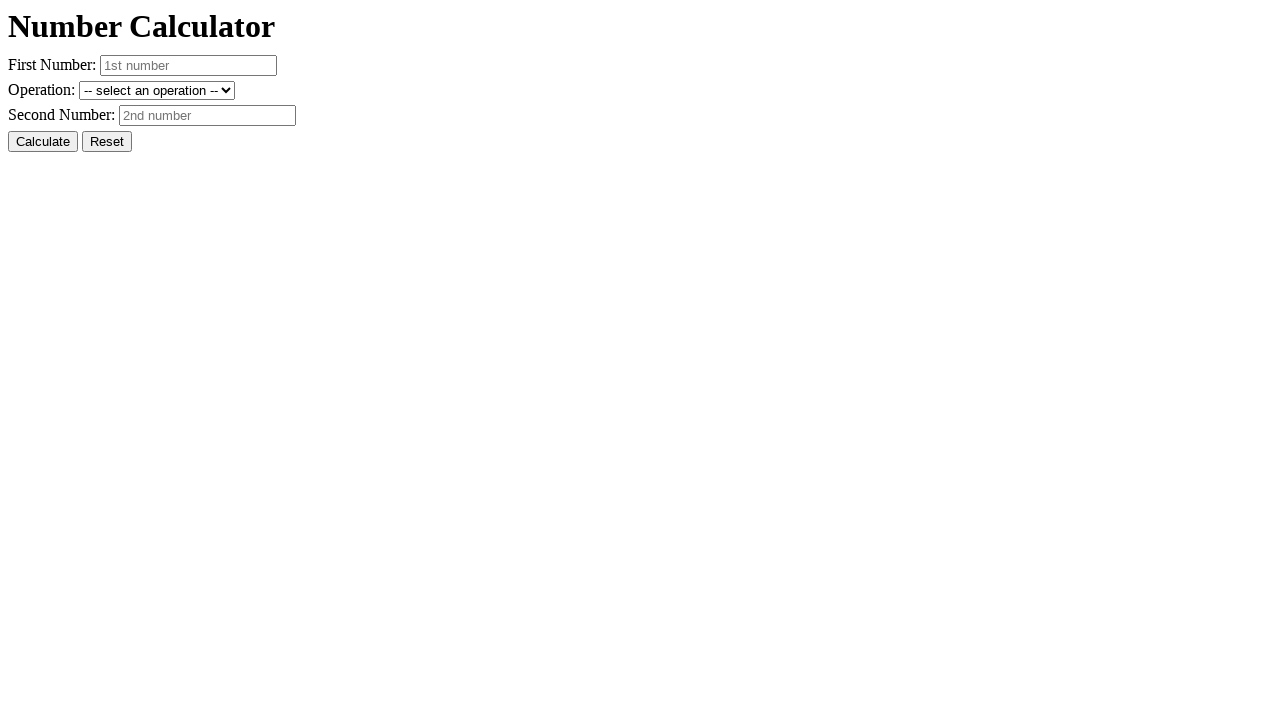

Clicked Reset button to clear previous values at (107, 142) on #resetButton
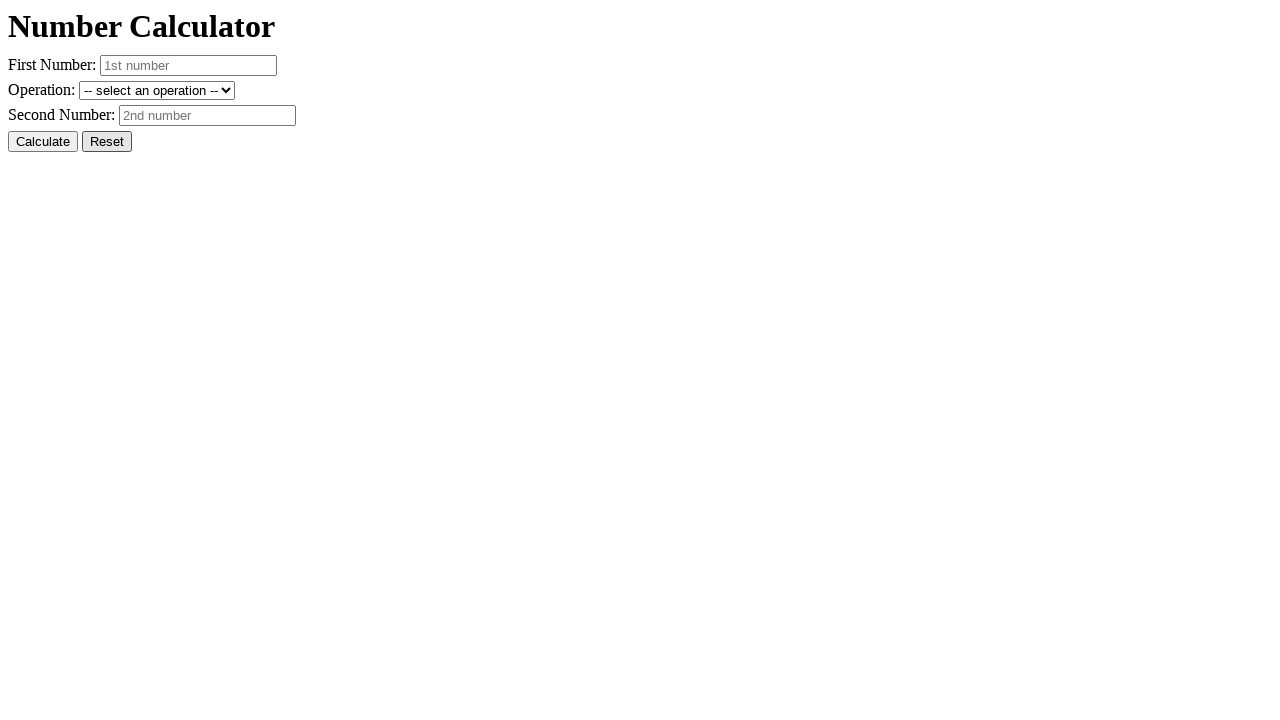

Entered 'invalid' as first number on #number1
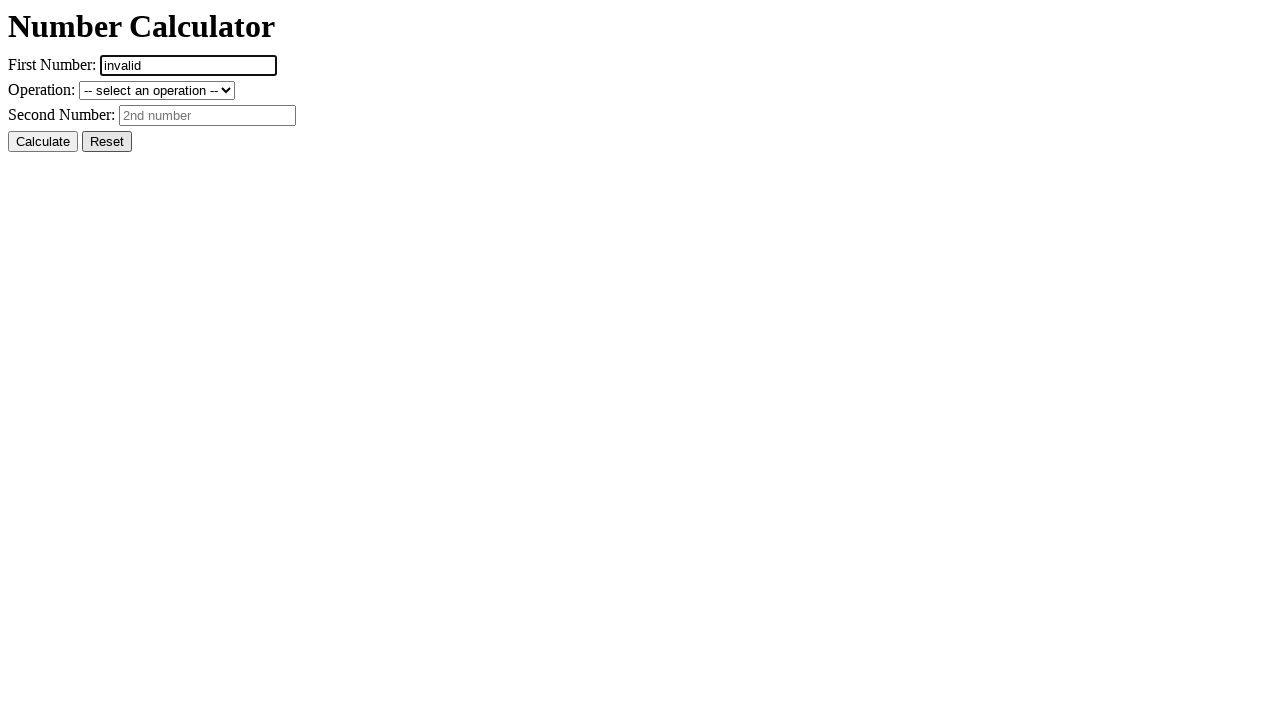

Entered '10' as second number on #number2
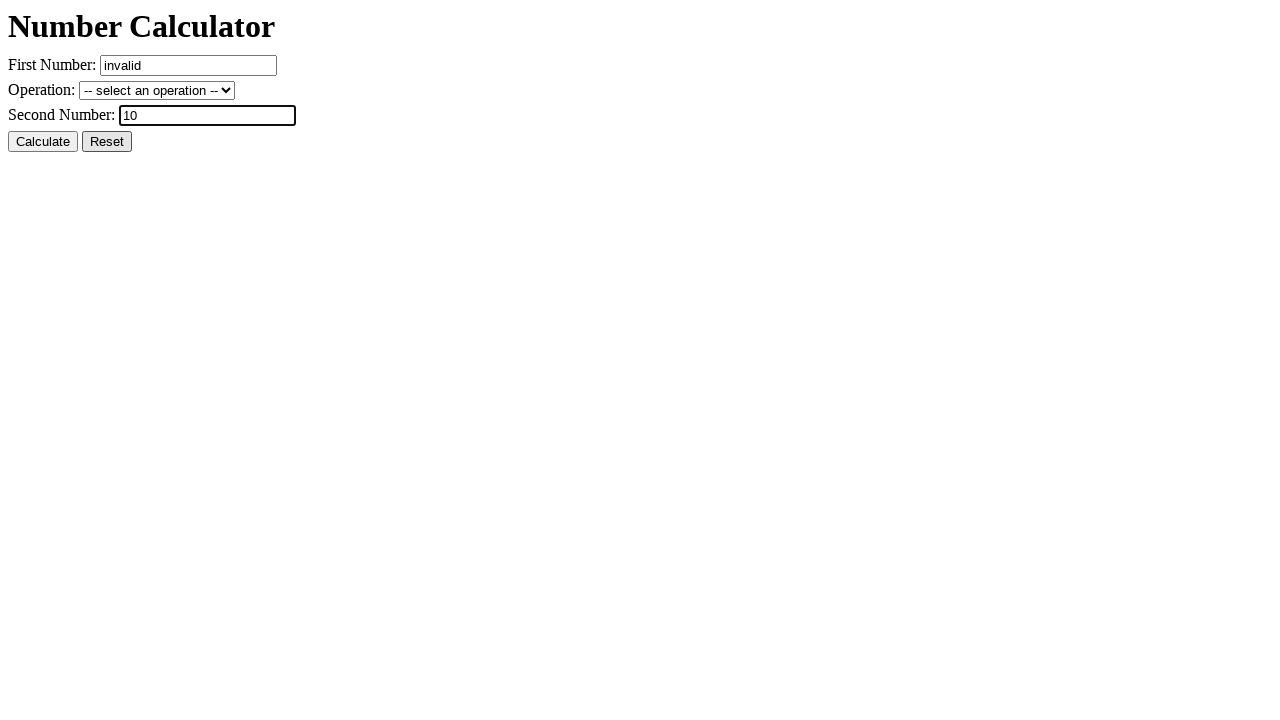

Selected addition operation on #operation
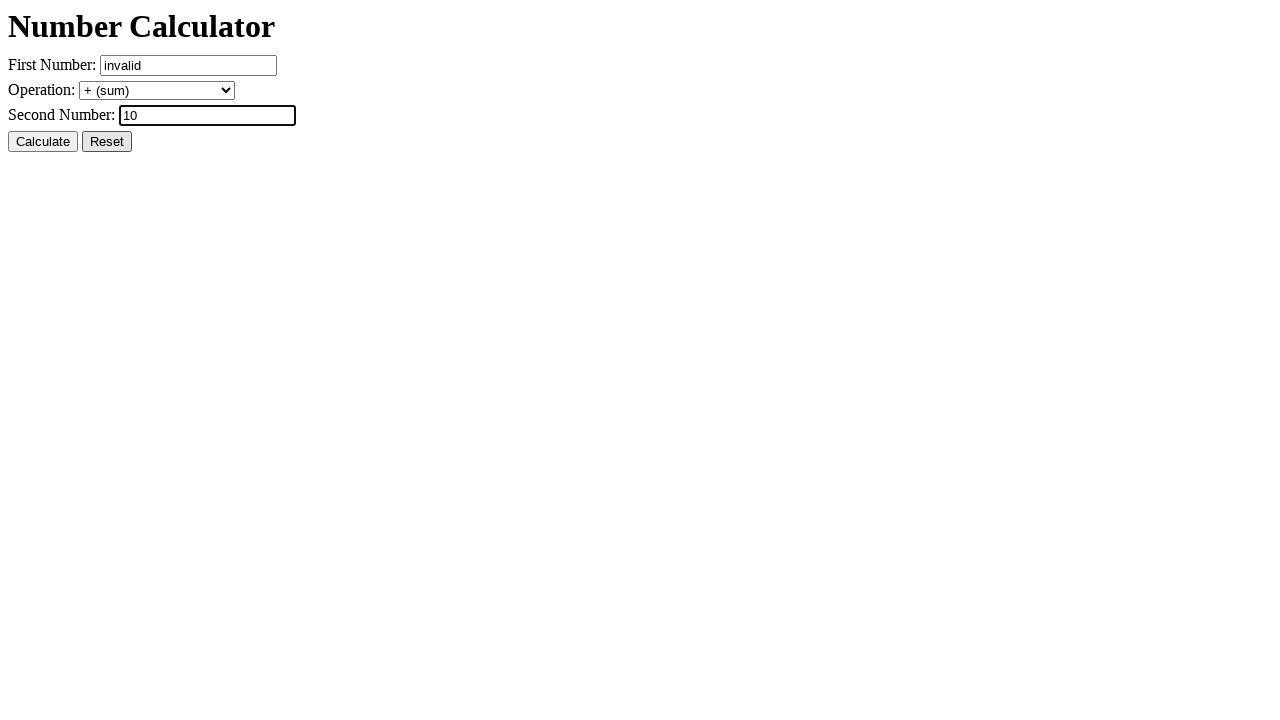

Clicked Calculate button at (43, 142) on #calcButton
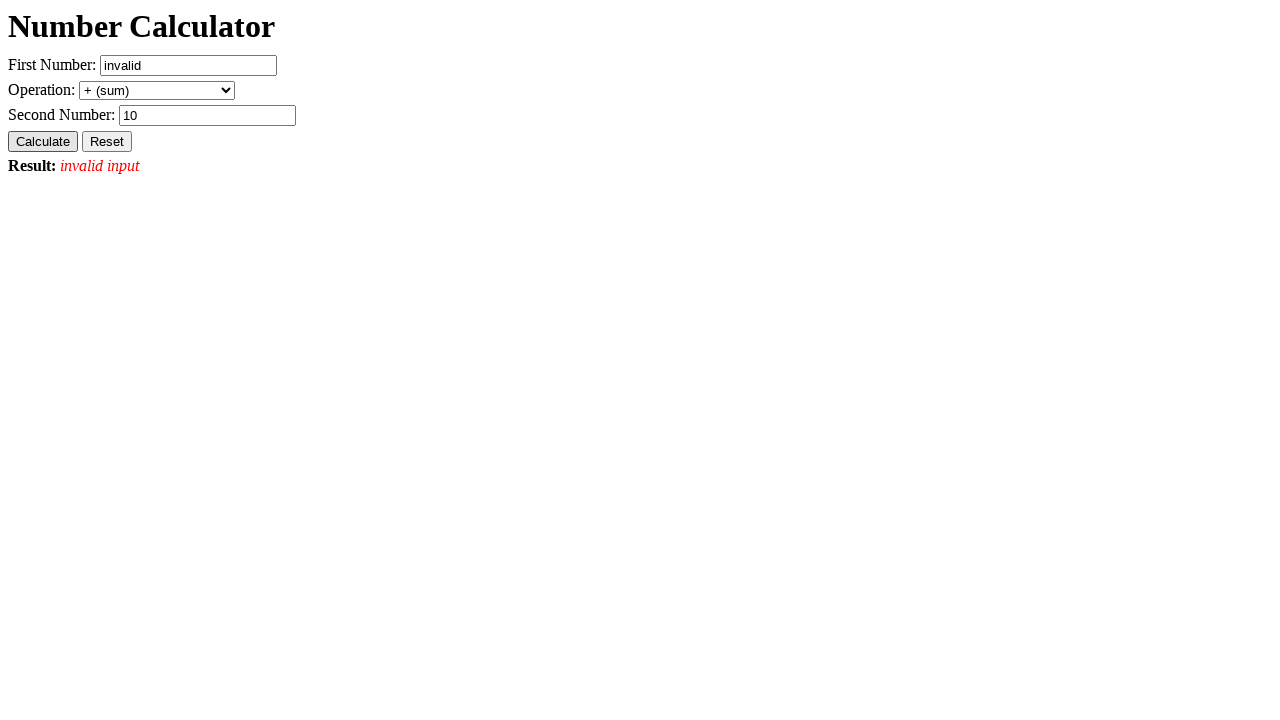

Result element loaded, verifying invalid input message displayed
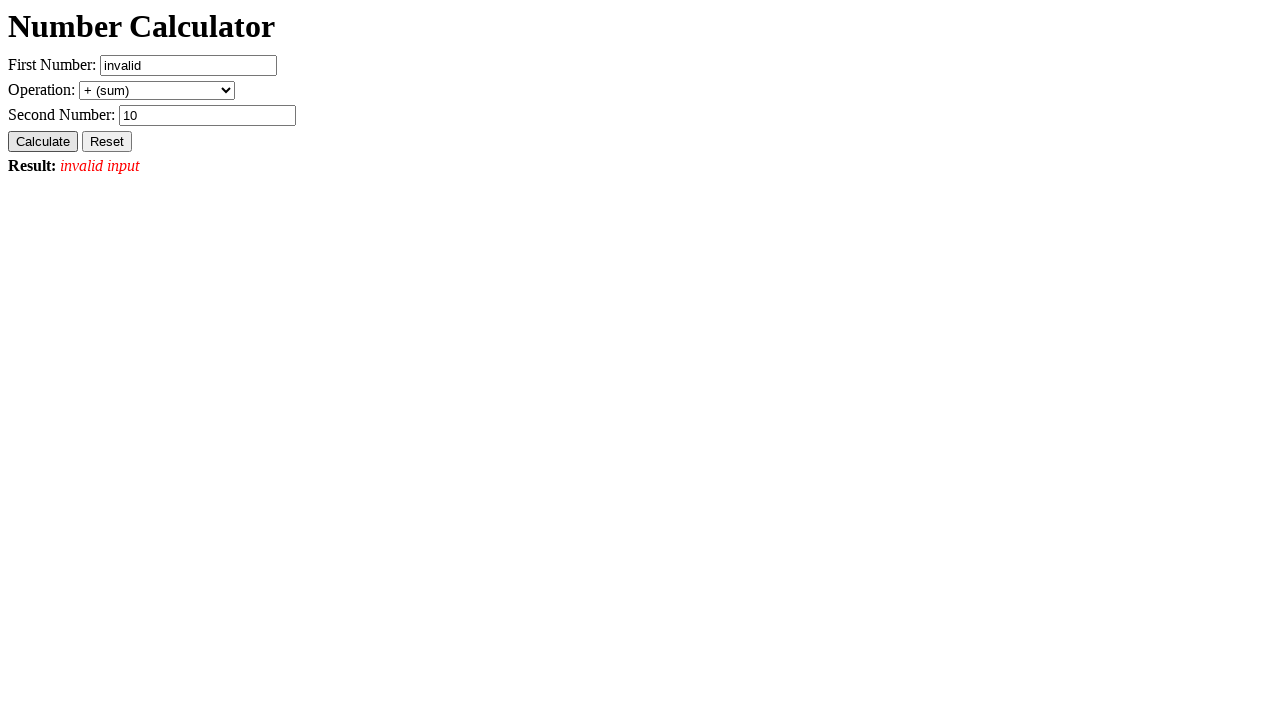

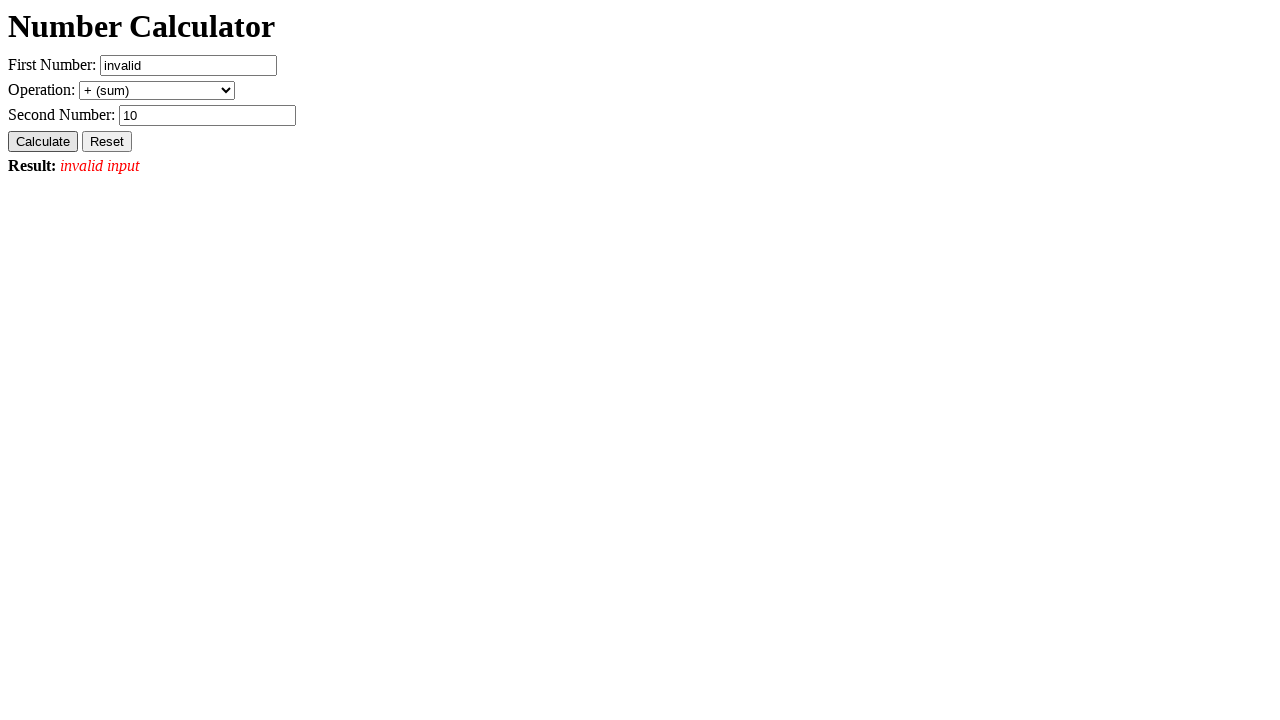